Tests clicking the terms agreement checkbox on a registration page

Starting URL: https://ecommerce-playground.lambdatest.io/index.php?route=account/register

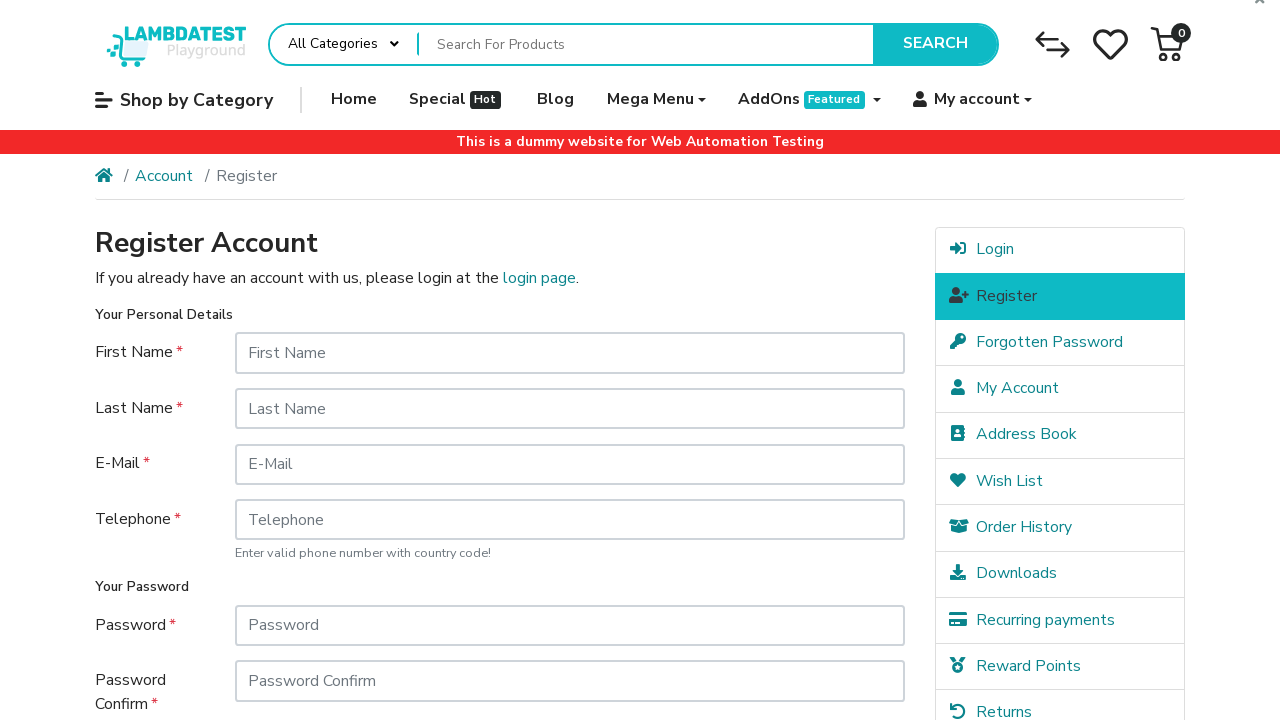

Navigated to registration page
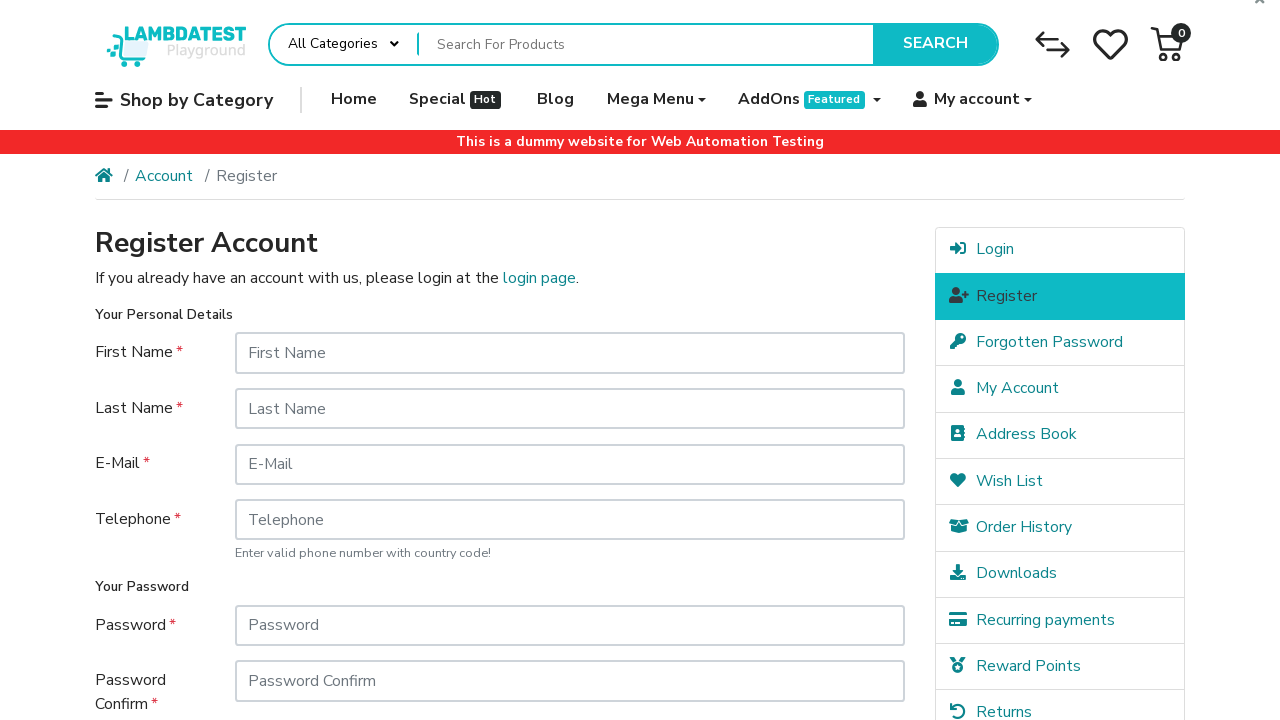

Clicked the terms agreement checkbox label at (628, 578) on label[for='input-agree']
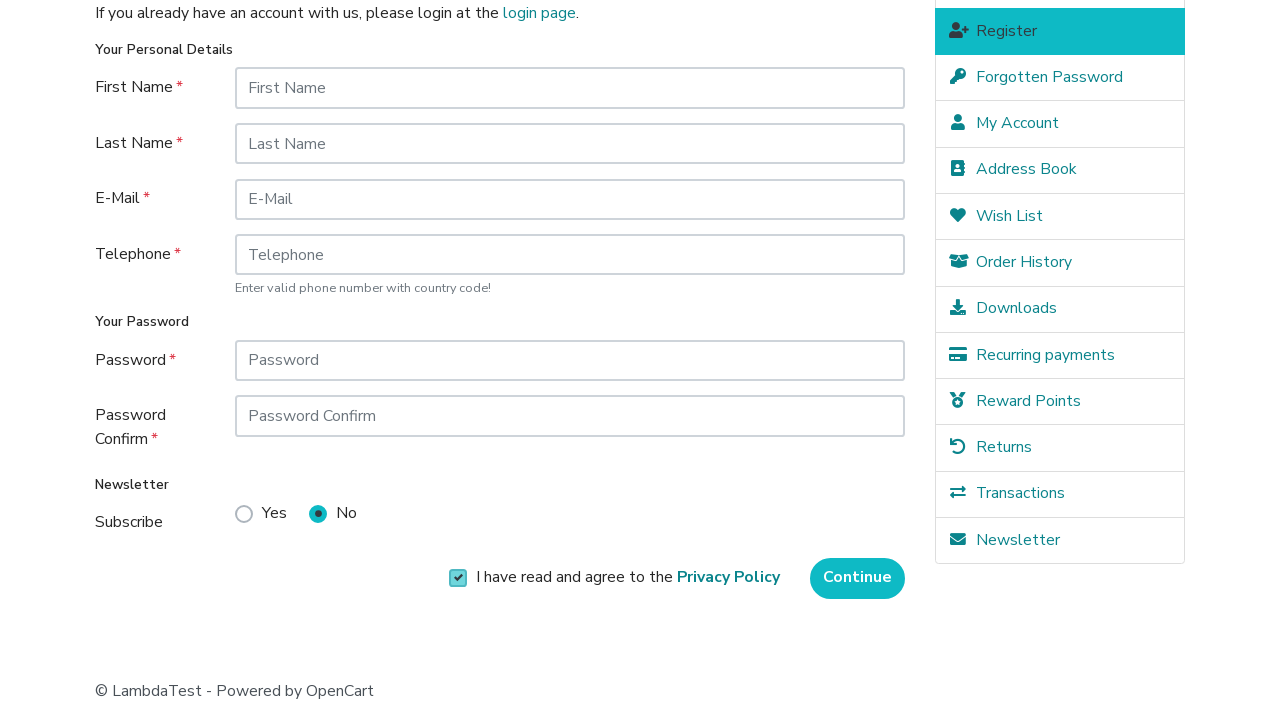

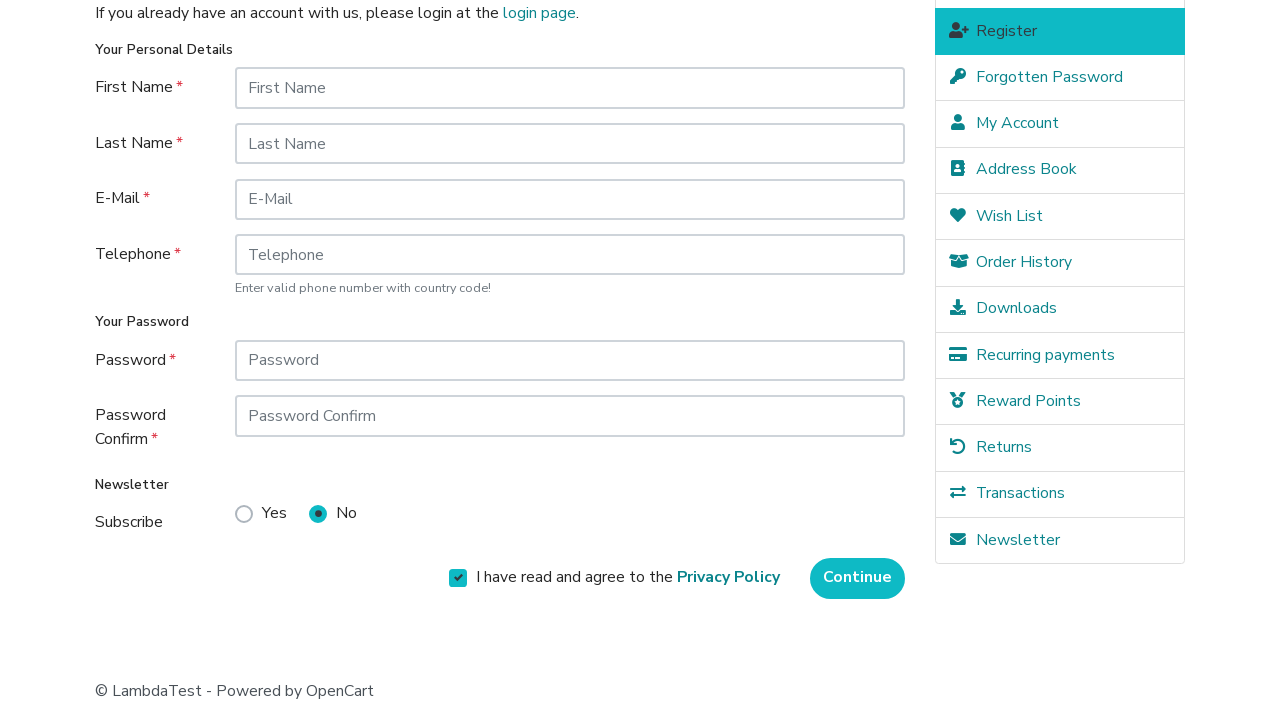